Tests interaction with a demo web table by waiting for the table to load and verifying its structure contains rows and cells.

Starting URL: https://www.techlistic.com/2017/02/automate-demo-web-table-with-selenium.html

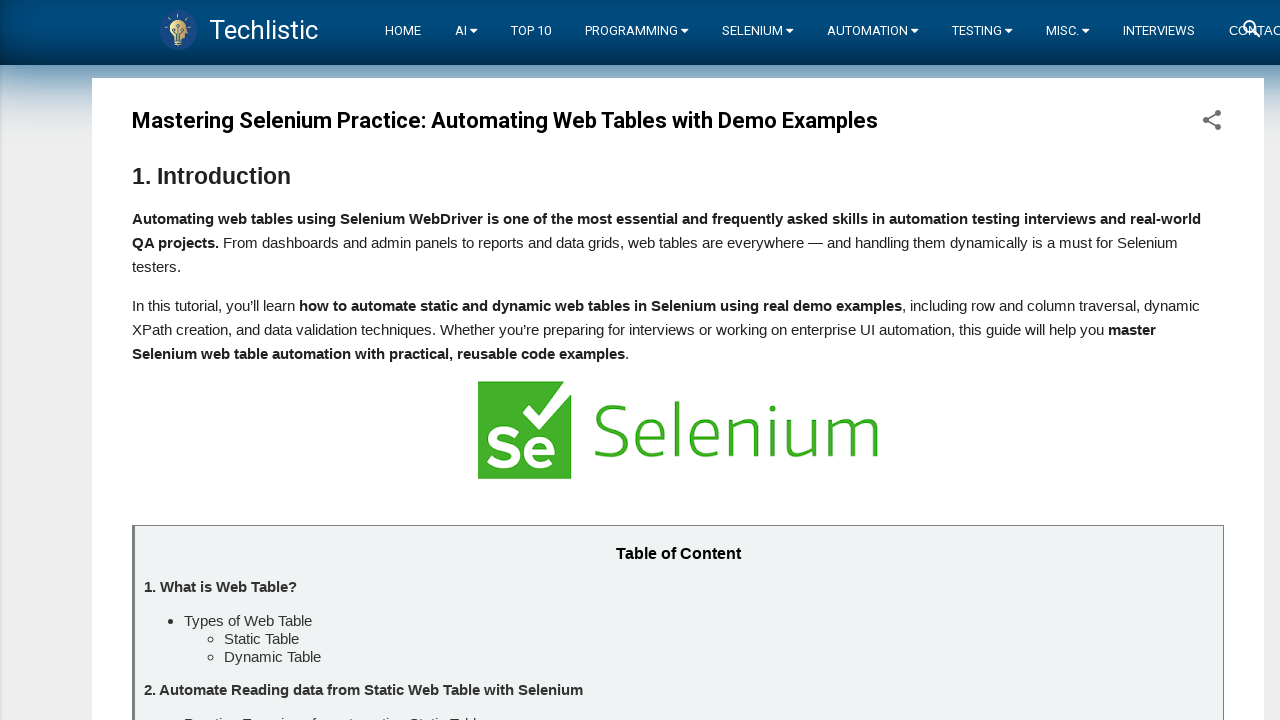

Navigated to demo web table page
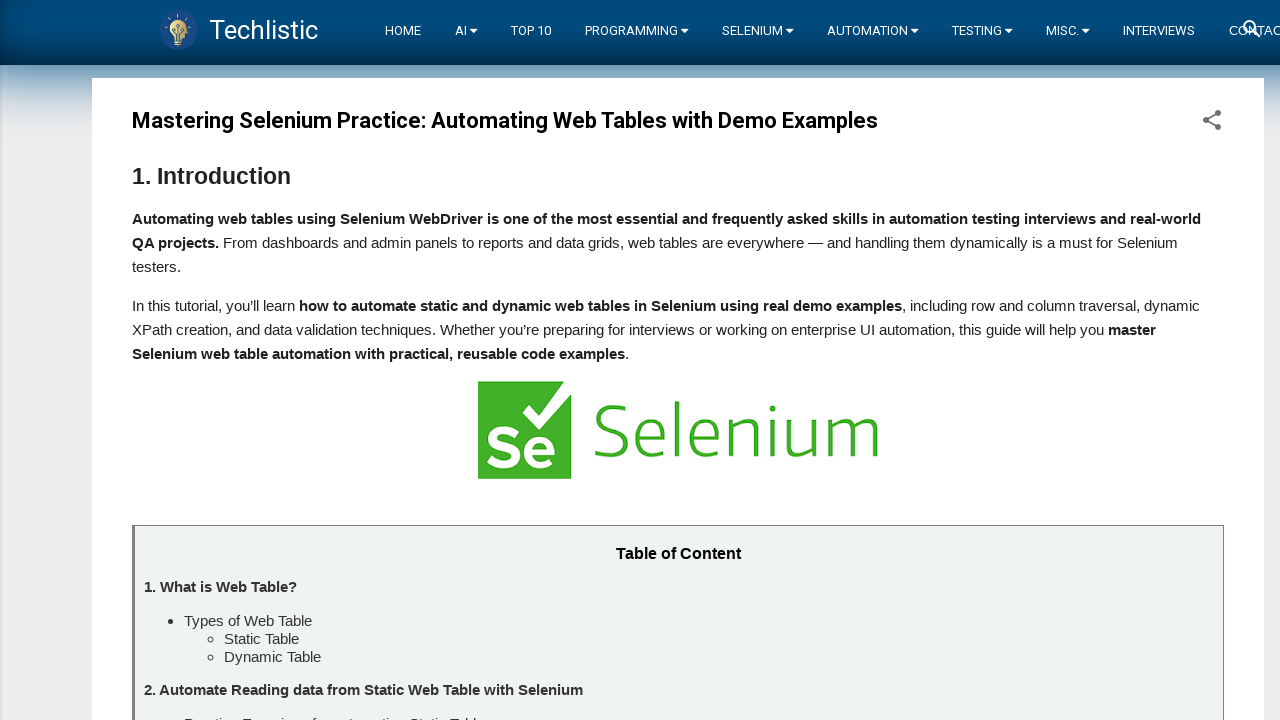

Customers table loaded and visible
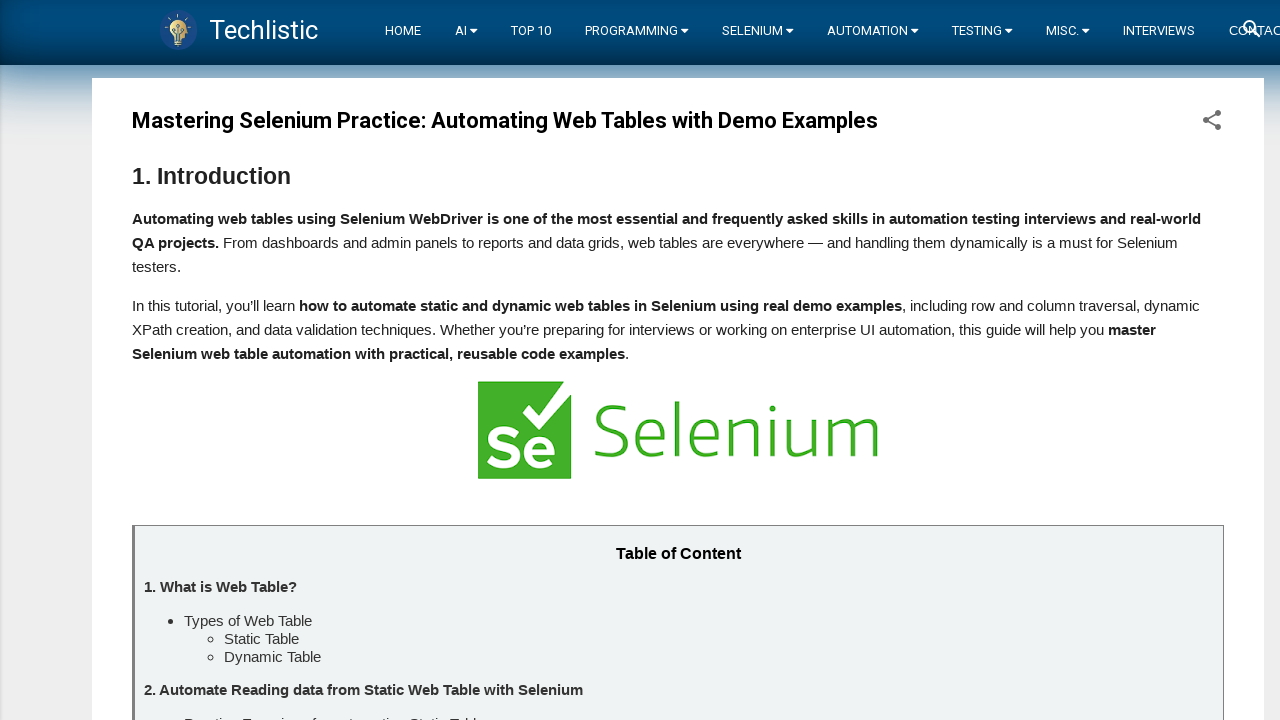

Retrieved 7 table rows
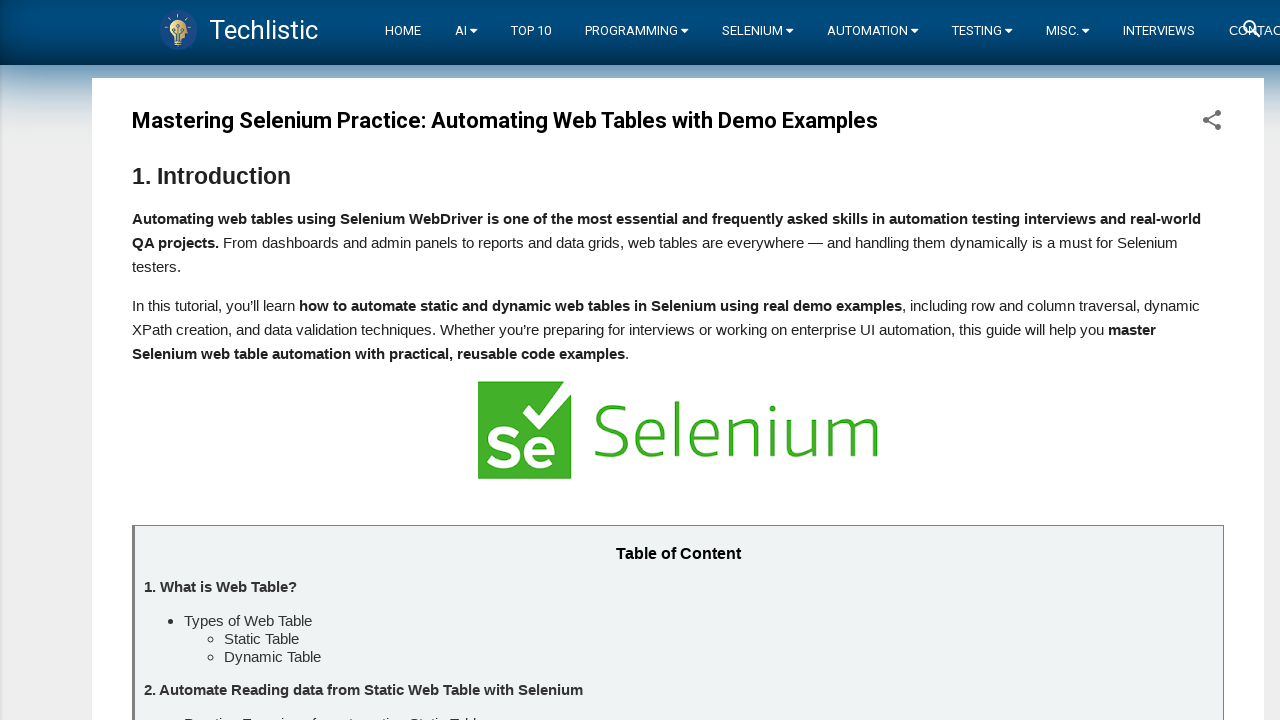

Verified table contains rows
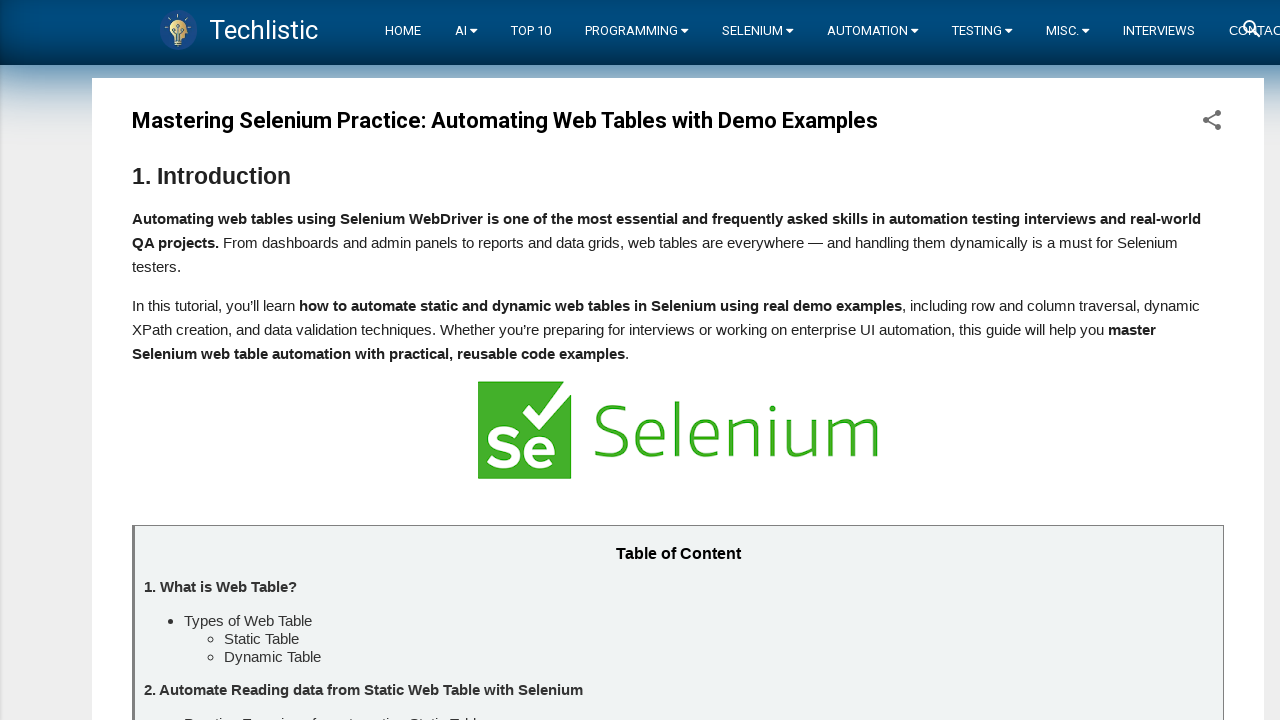

Retrieved 18 table data cells
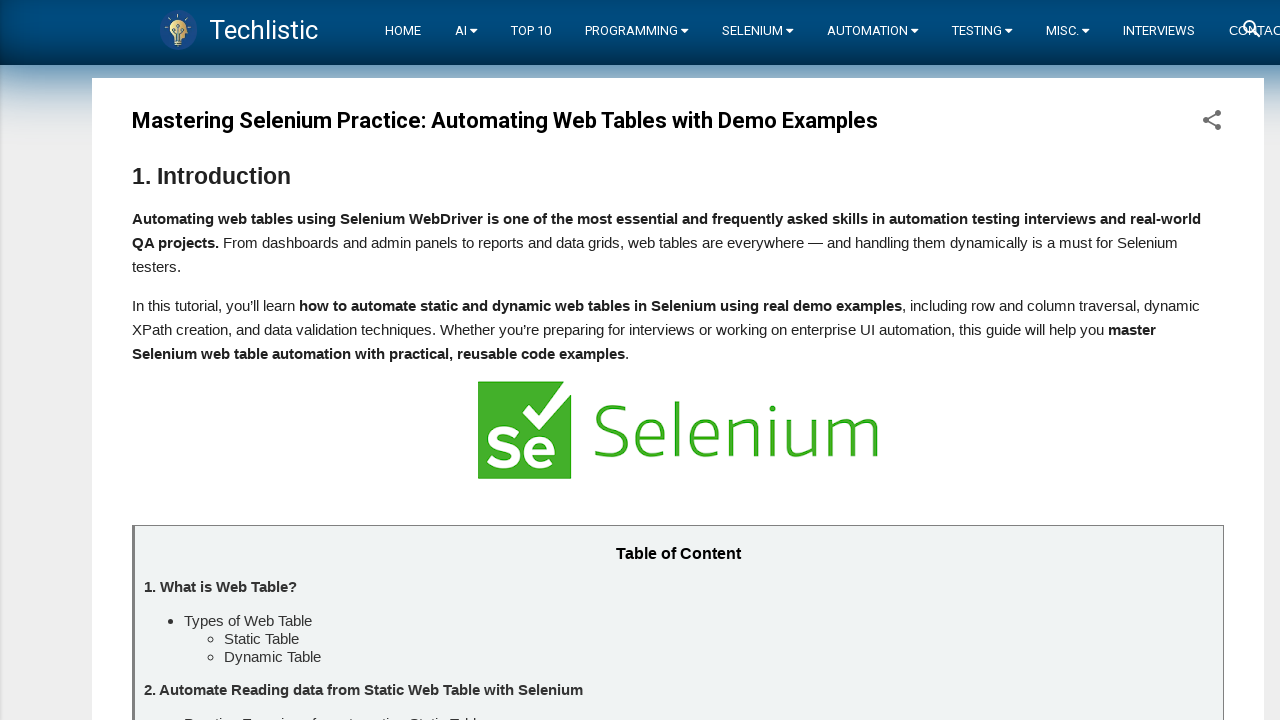

Verified table contains data cells
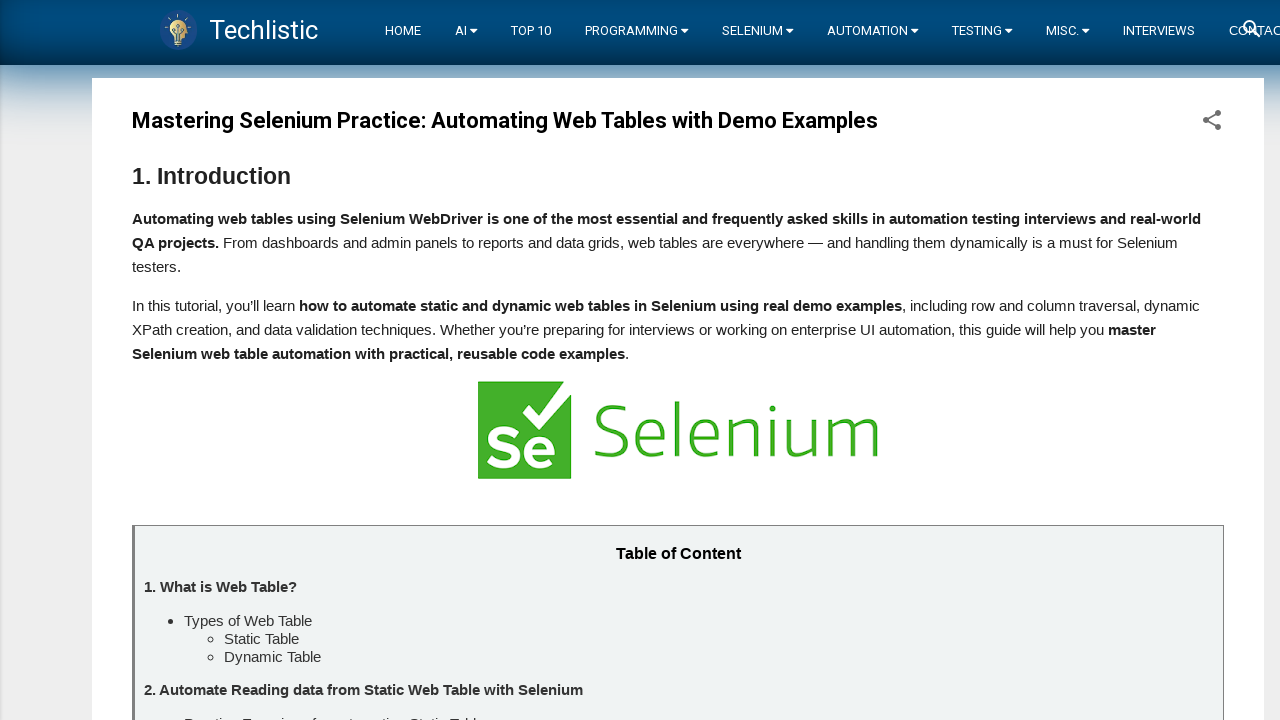

Located first data cell in table
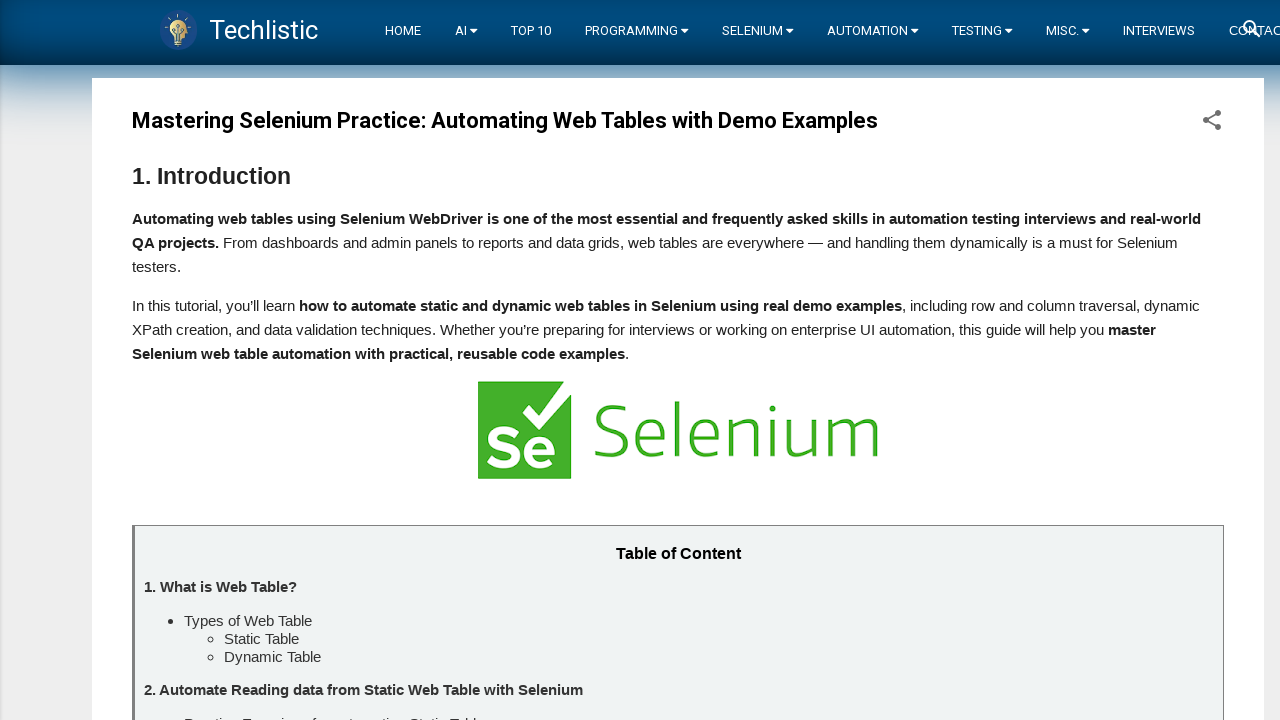

Clicked first data cell to verify table interactivity
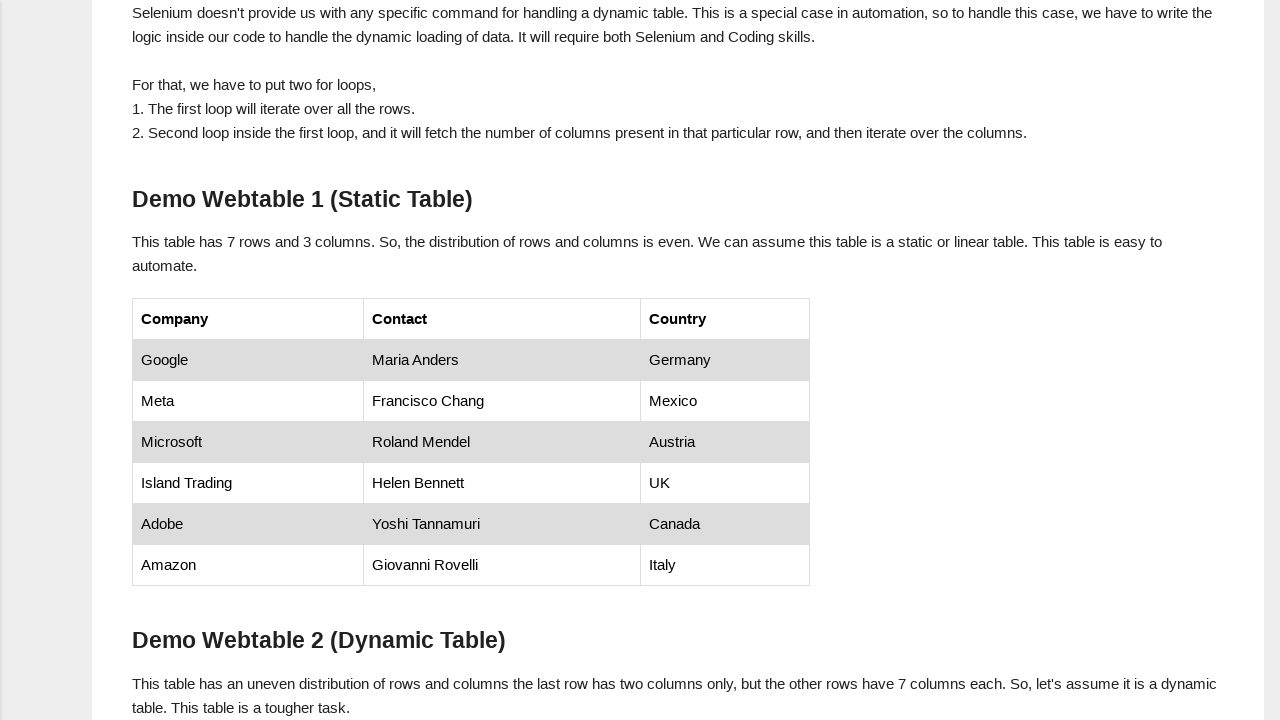

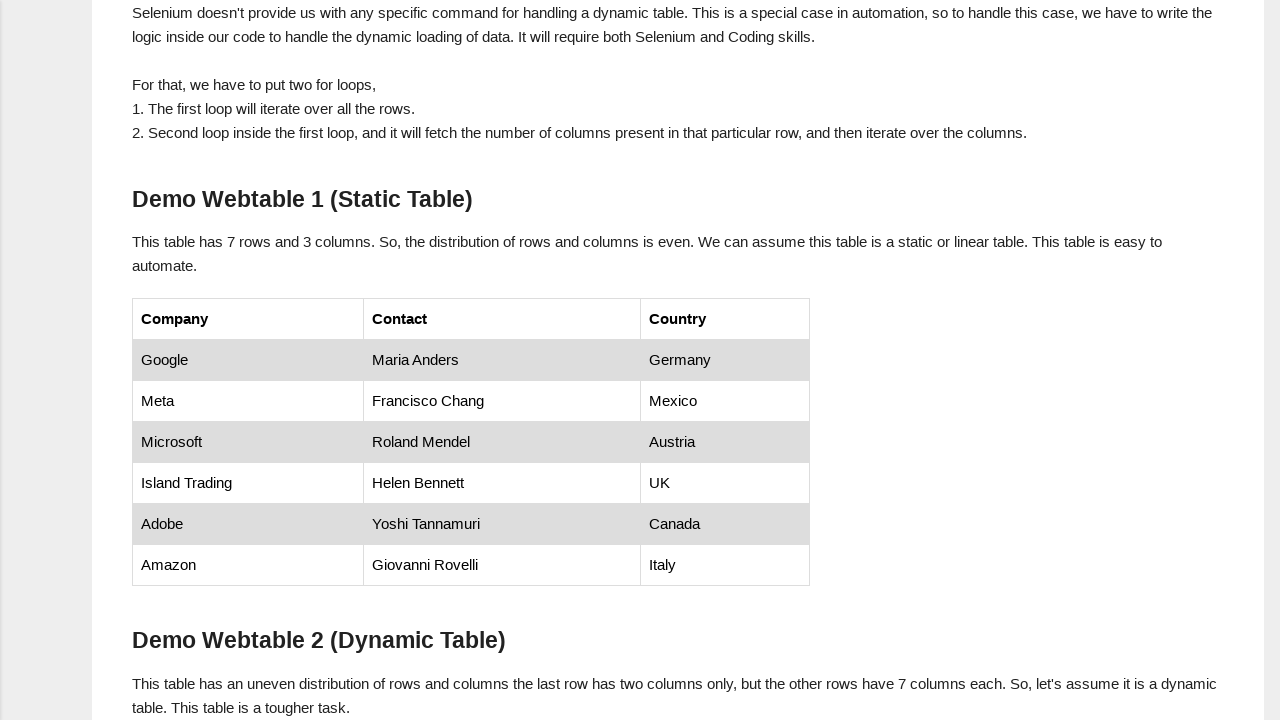